Tests page scrolling by scrolling down and then back up on the e-commerce homepage

Starting URL: https://ecommerce-playground.lambdatest.io/

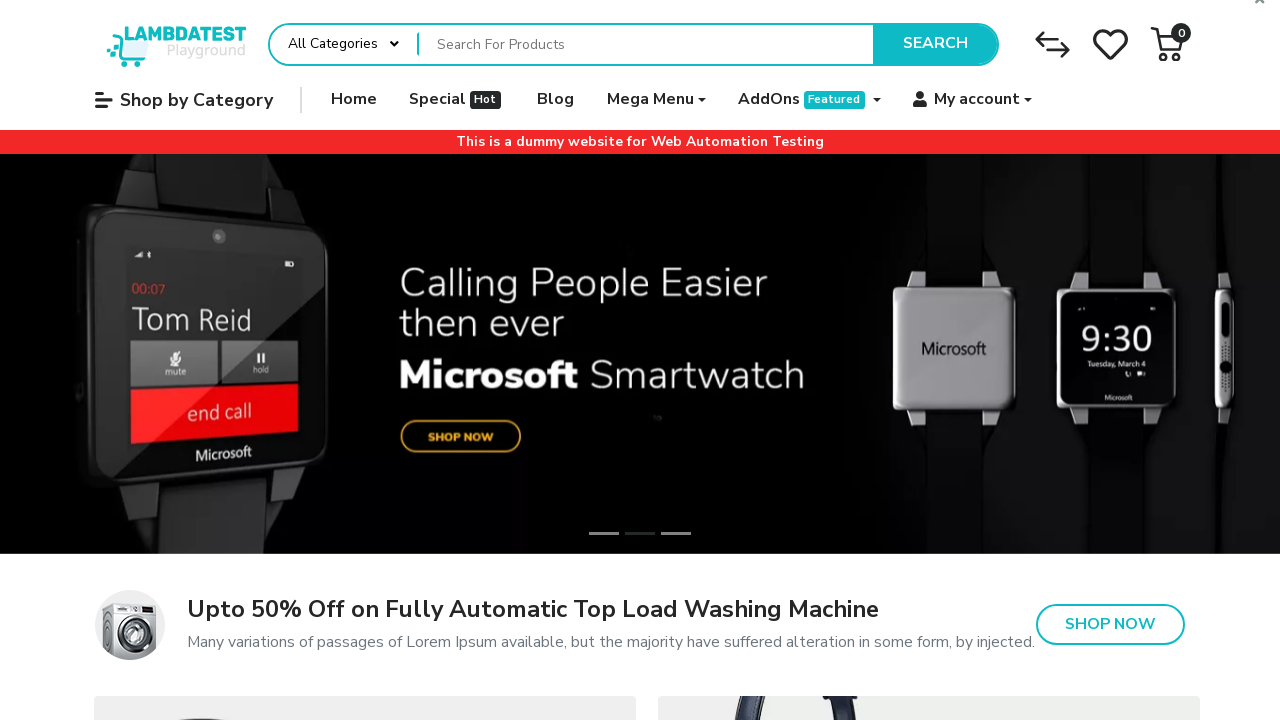

Page loaded and DOM content ready
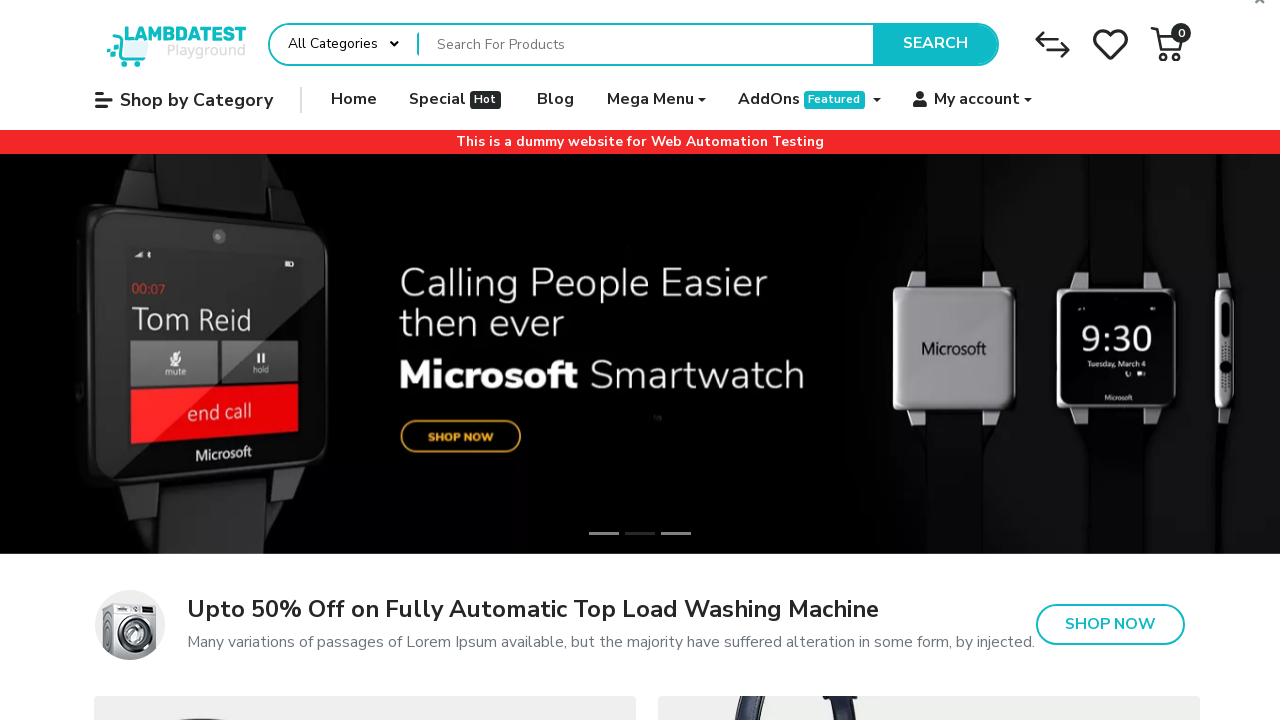

Scrolled down 1500 pixels on the e-commerce homepage
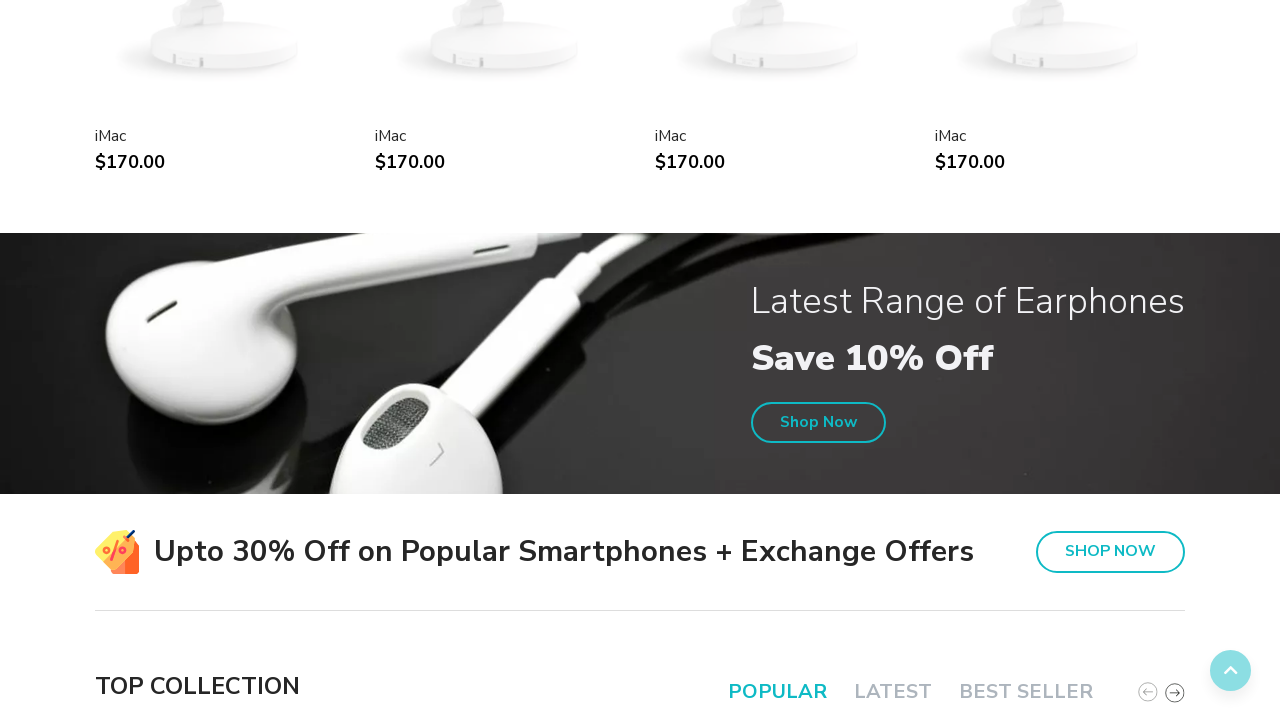

Waited 2 seconds
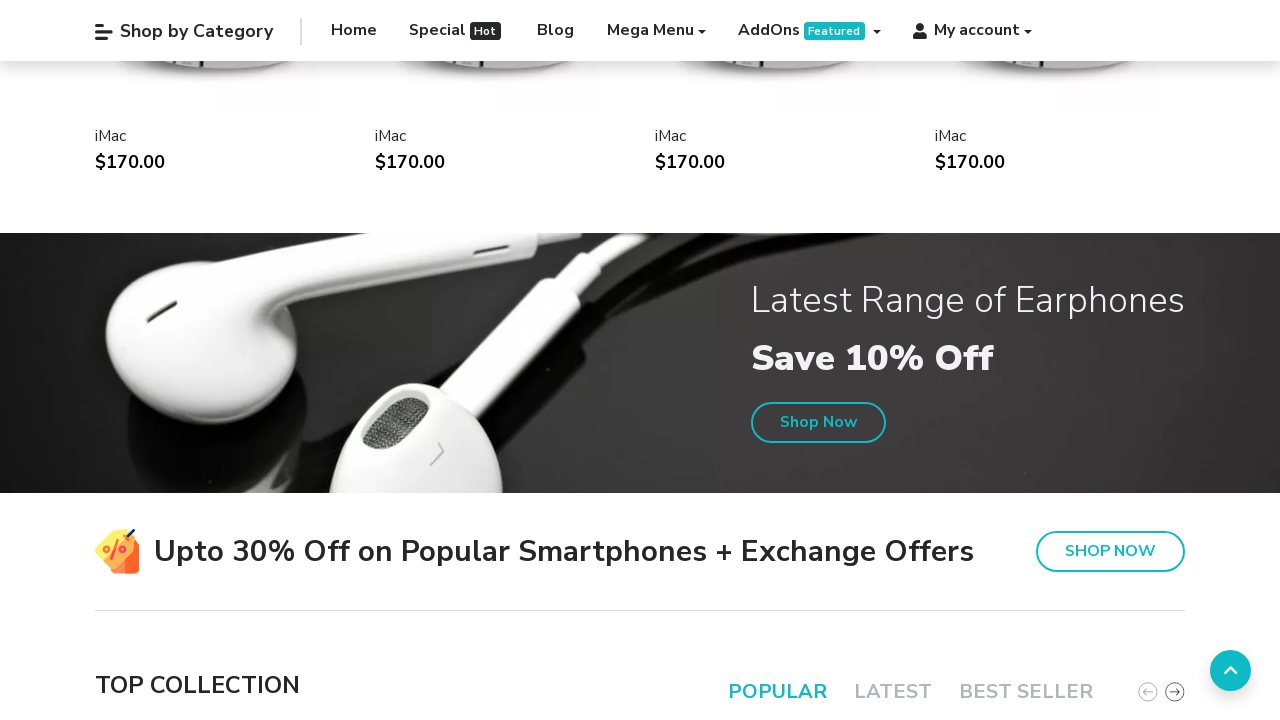

Scrolled back up 400 pixels
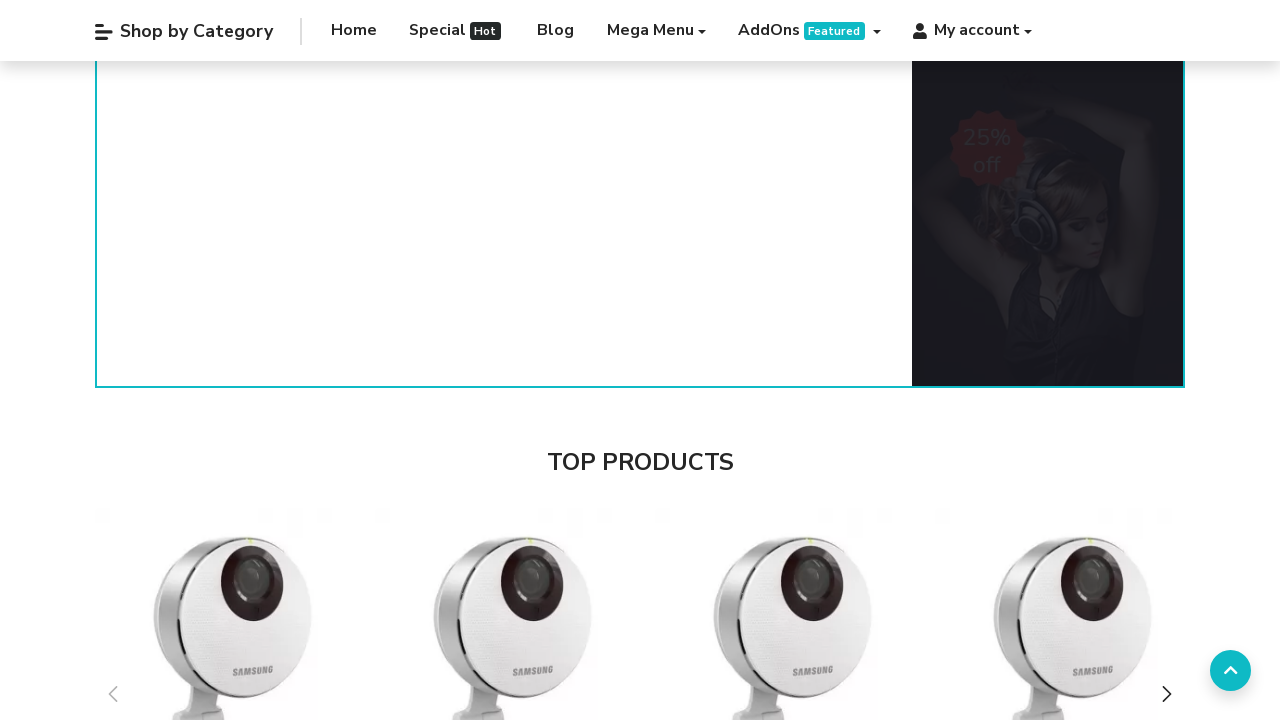

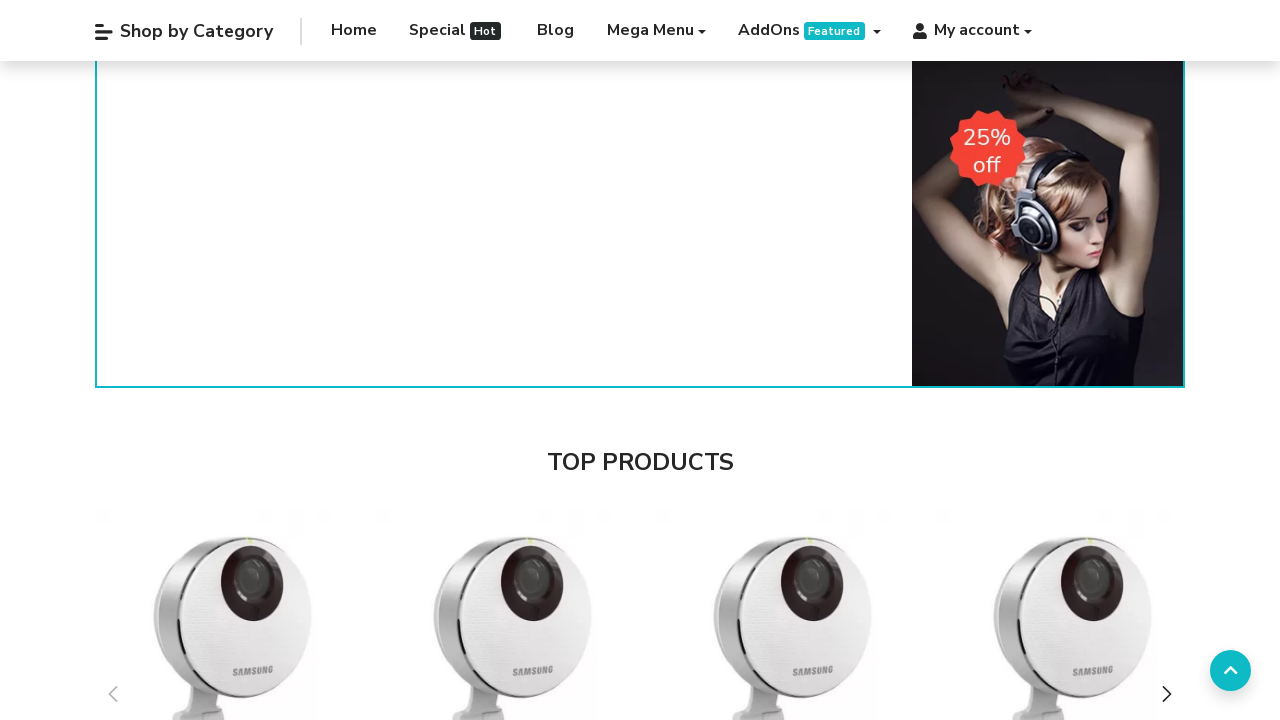